Tests handling of non-breaking space in button text by clicking a button with special whitespace character

Starting URL: http://uitestingplayground.com/

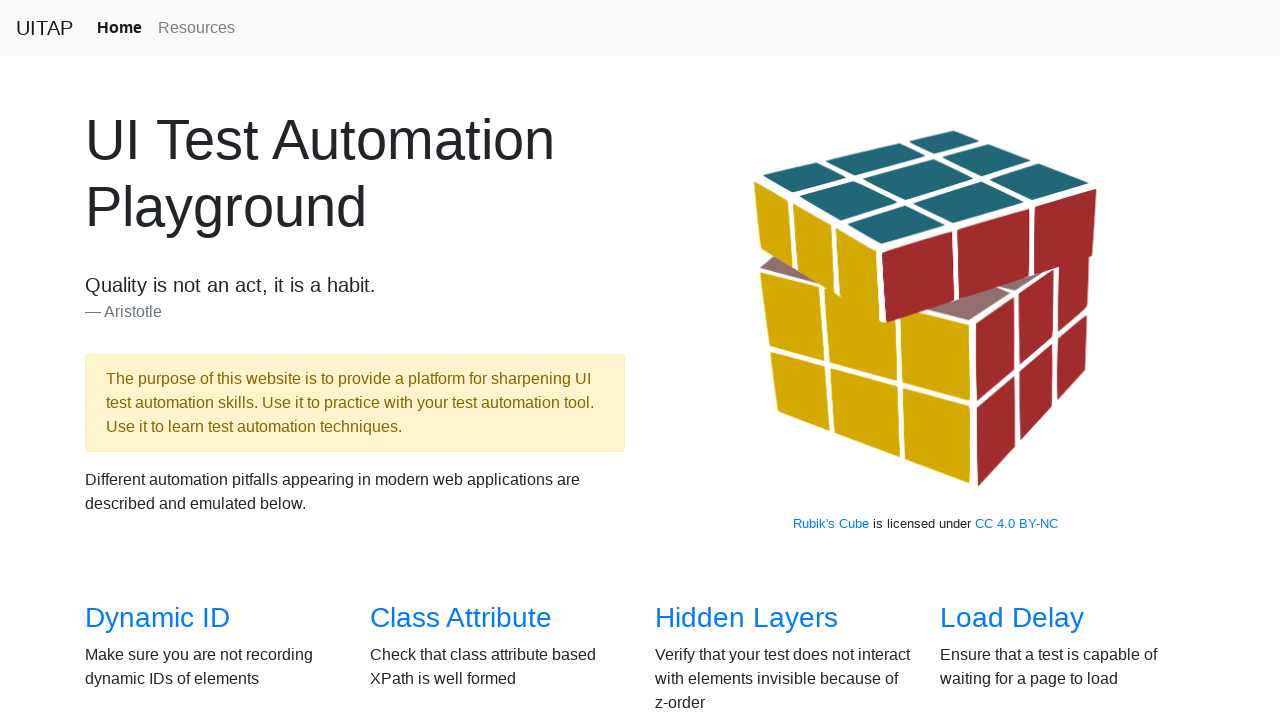

Clicked on non-breaking space link at (1026, 343) on a[href='/nbsp']
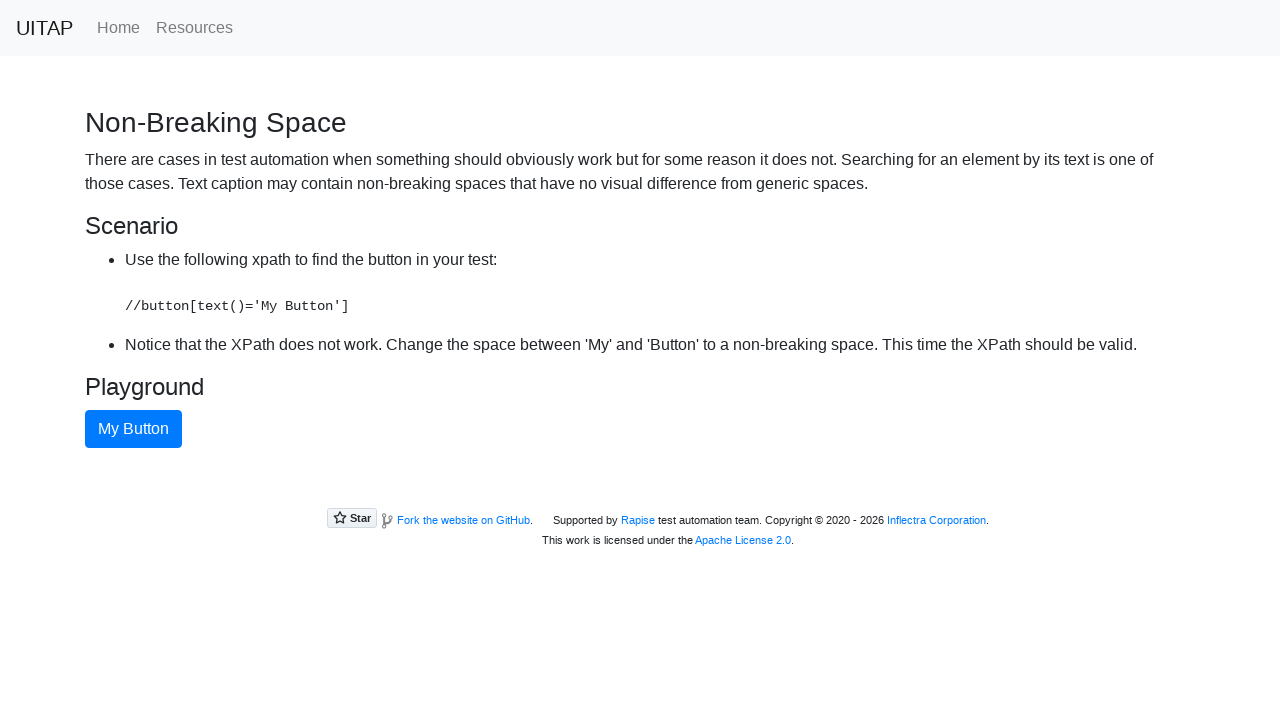

Clicked button with non-breaking space in text at (134, 429) on button:has-text('My Button')
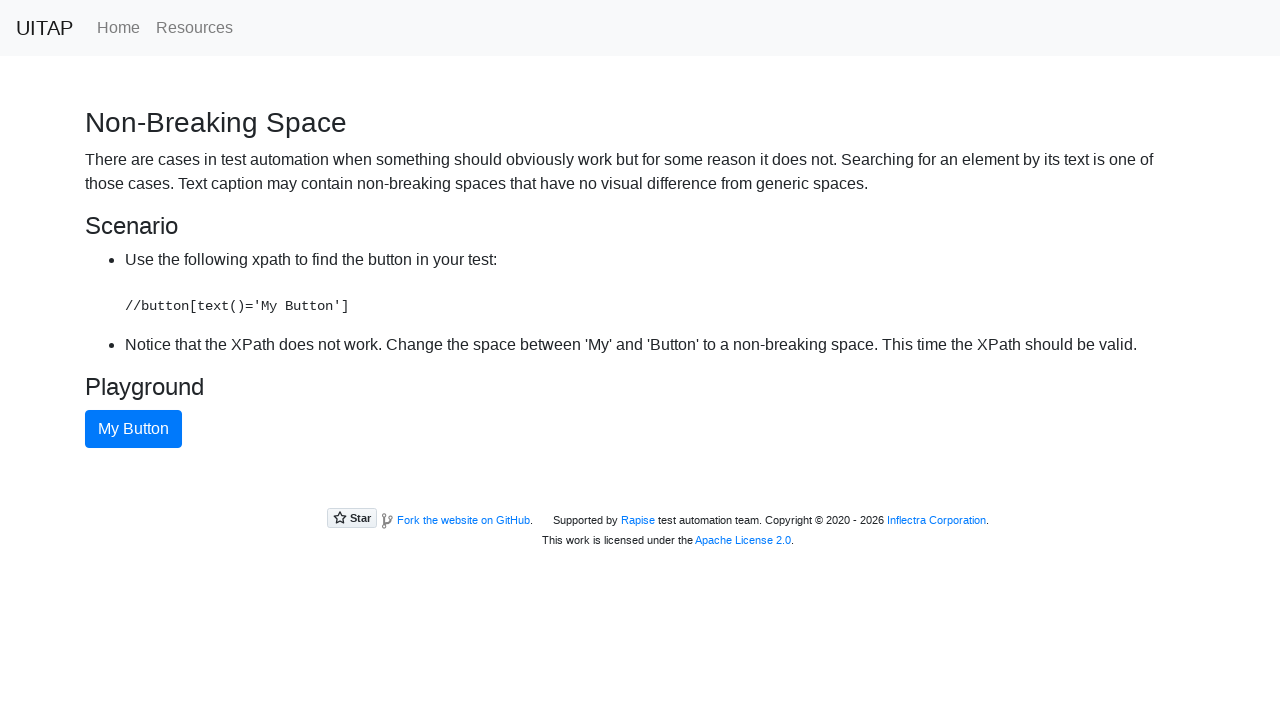

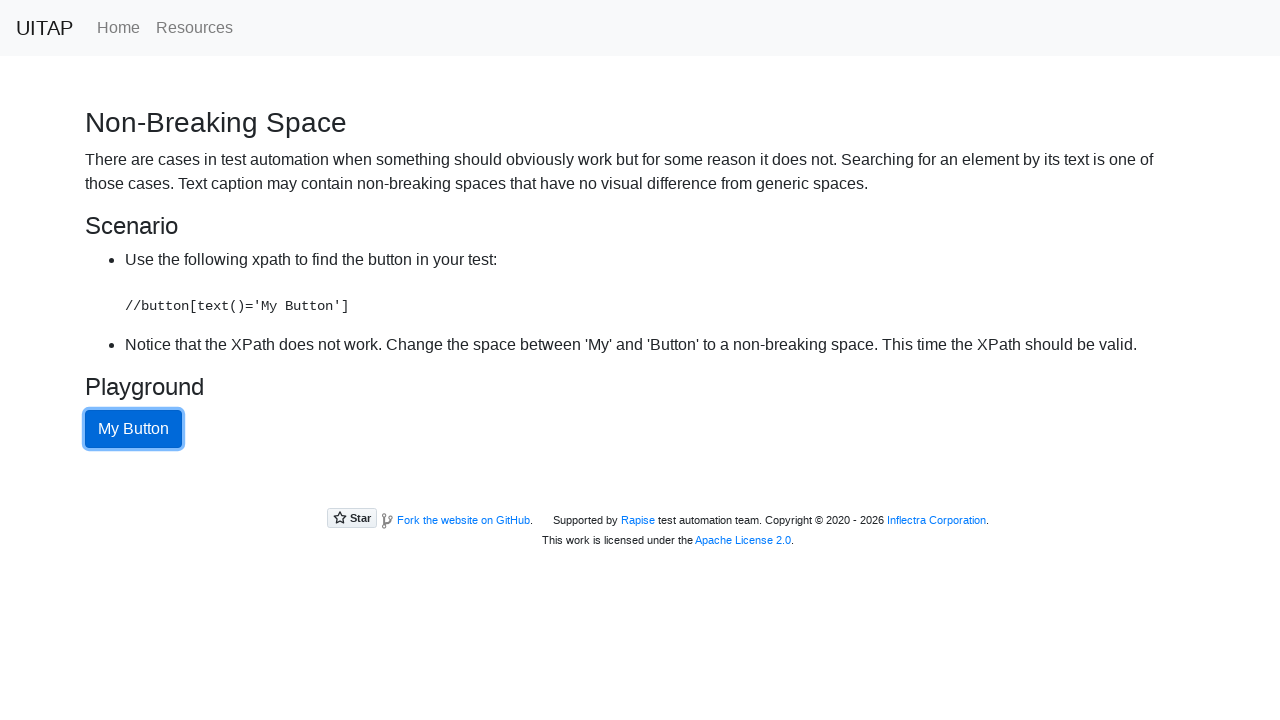